Verifies that the 404 page has the correct page title

Starting URL: https://www.angloamerican.com/404

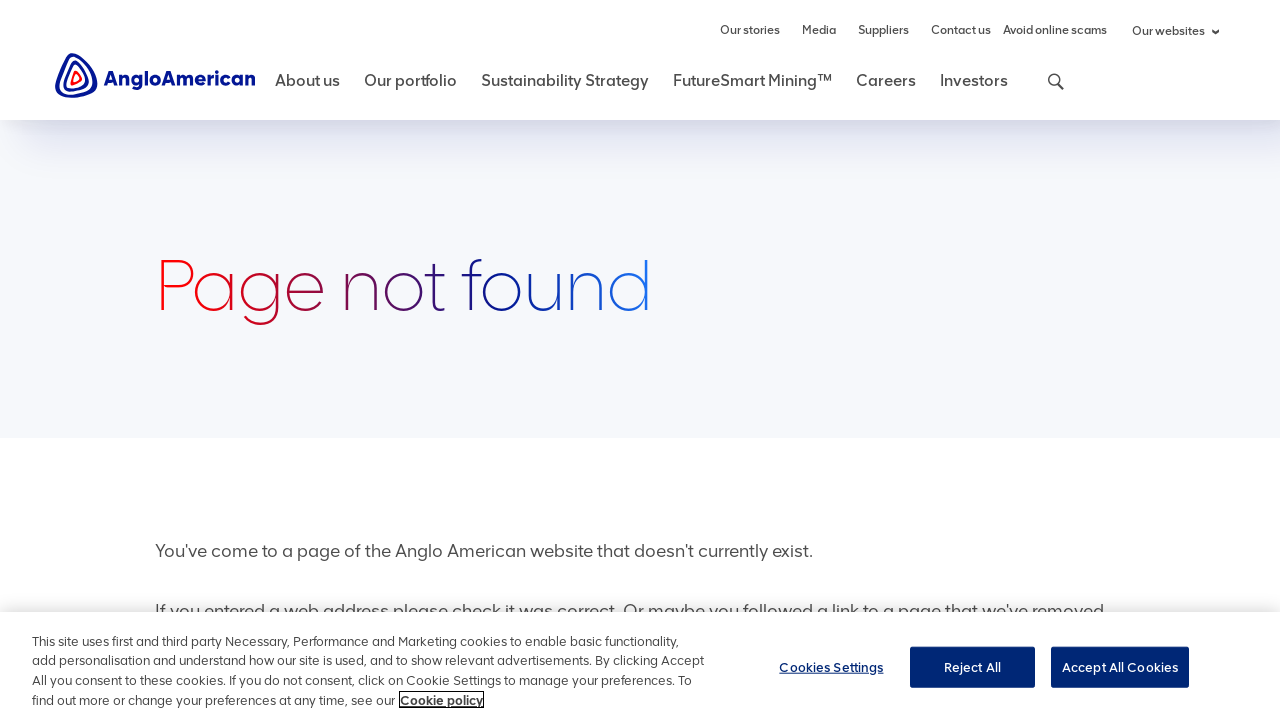

Navigated to 404 page at https://www.angloamerican.com/404
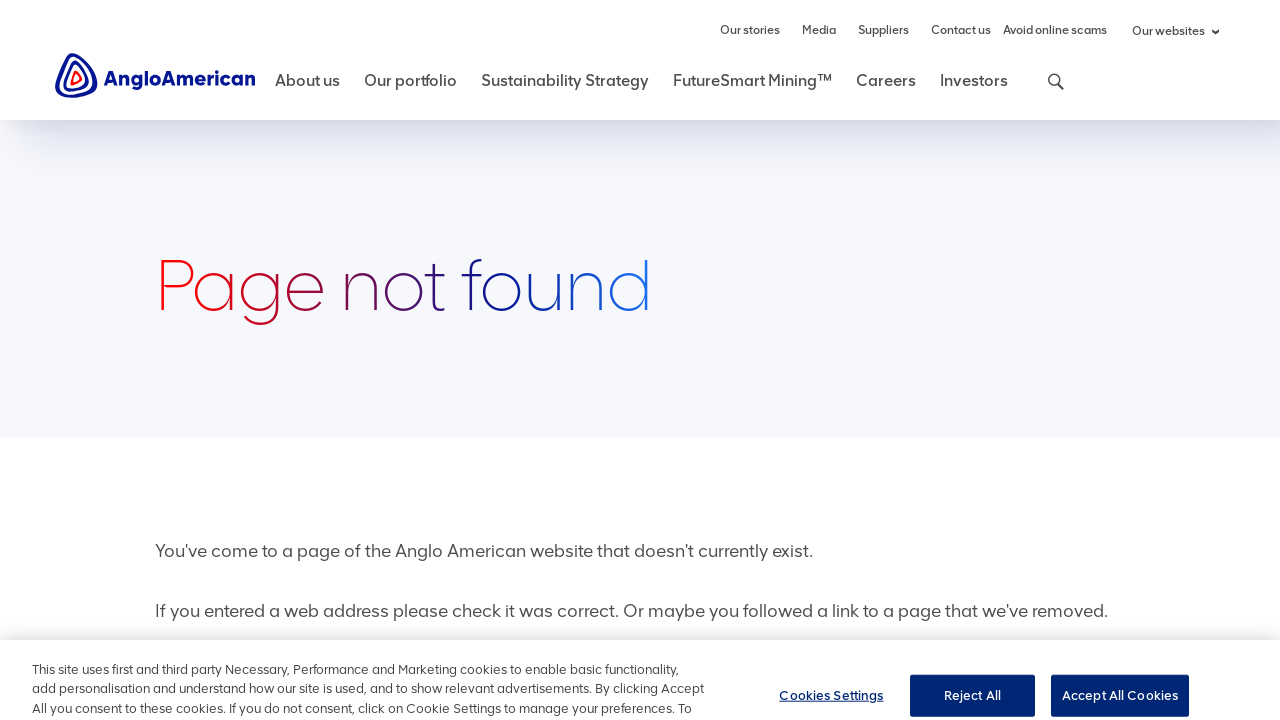

Verified page title is 'Page not found | Anglo American'
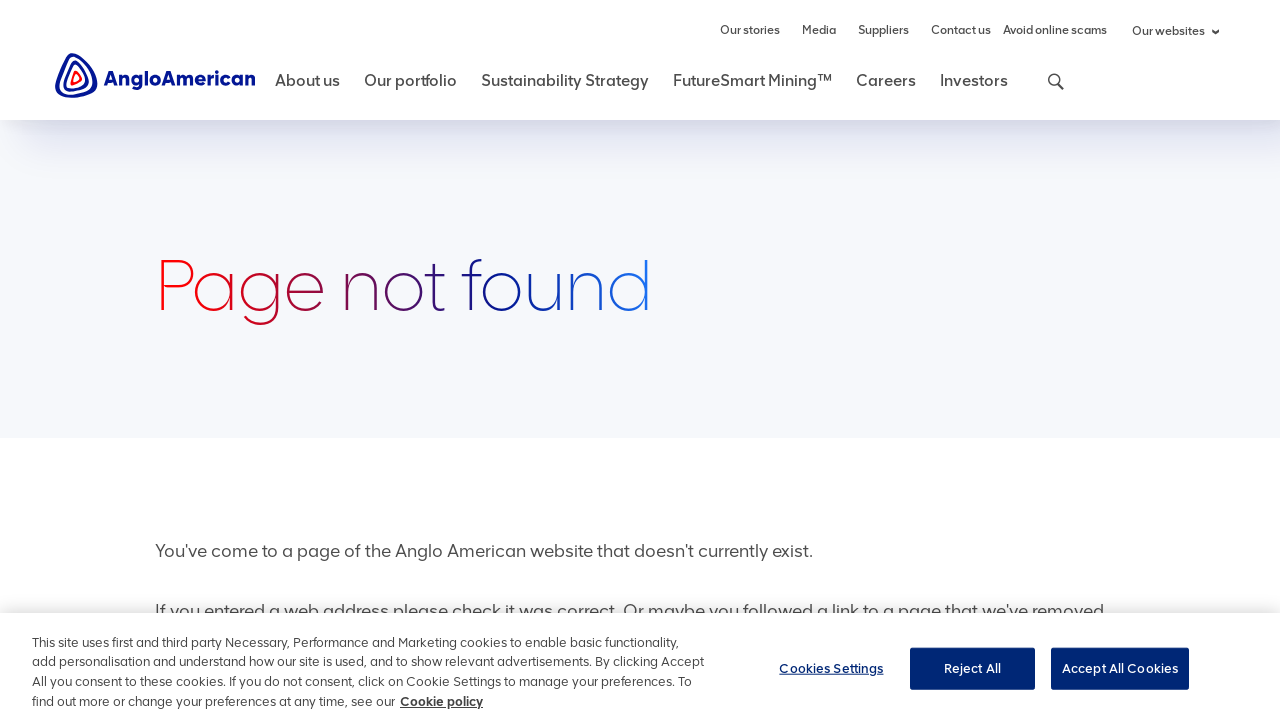

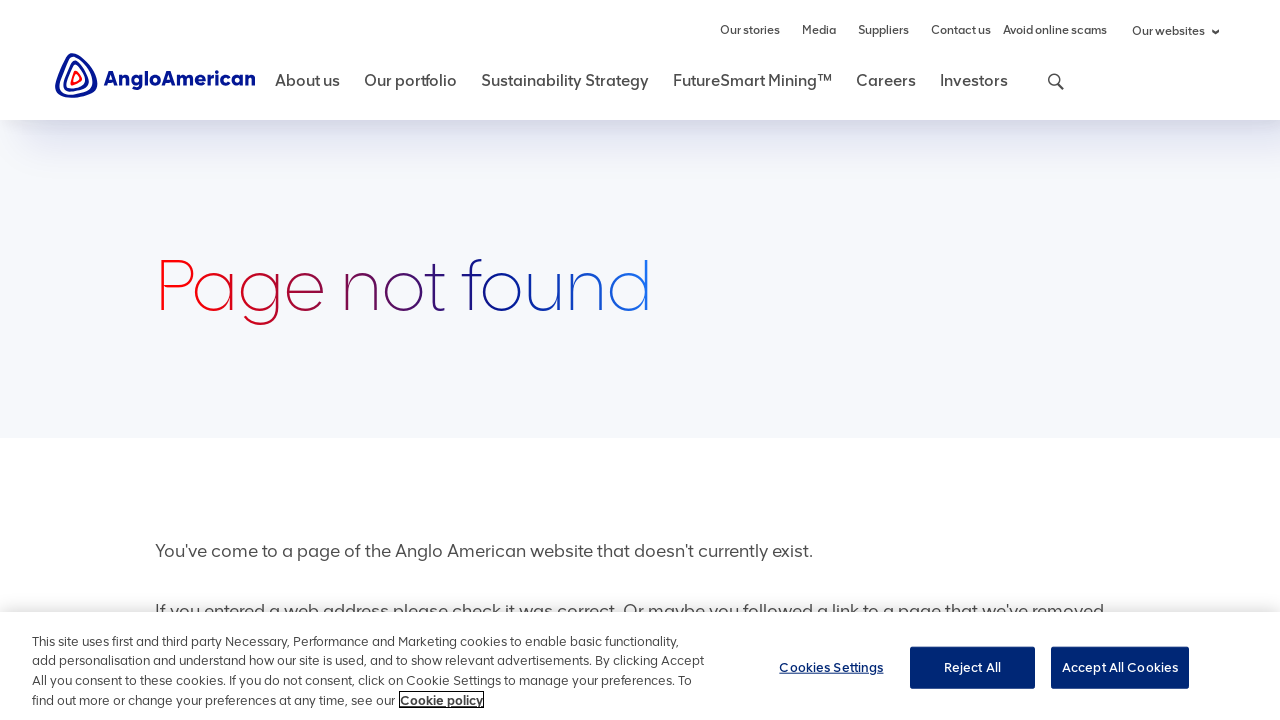